Tests navigation on the ilcarro car rental website by clicking various navigation links (Search, Let Car Work, Terms of Use, Logo) and entering a city in the search input field.

Starting URL: https://ilcarro.web.app/search

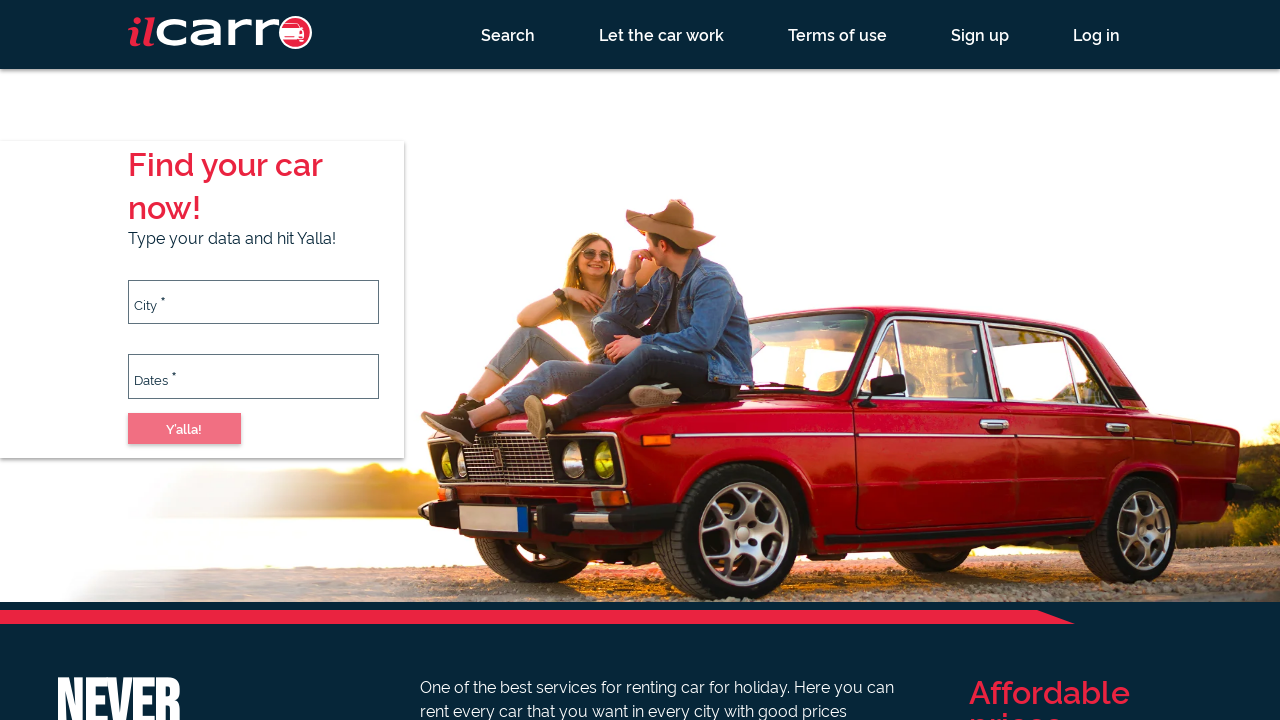

Clicked on Search navigation link at (508, 34) on a[href='/search']
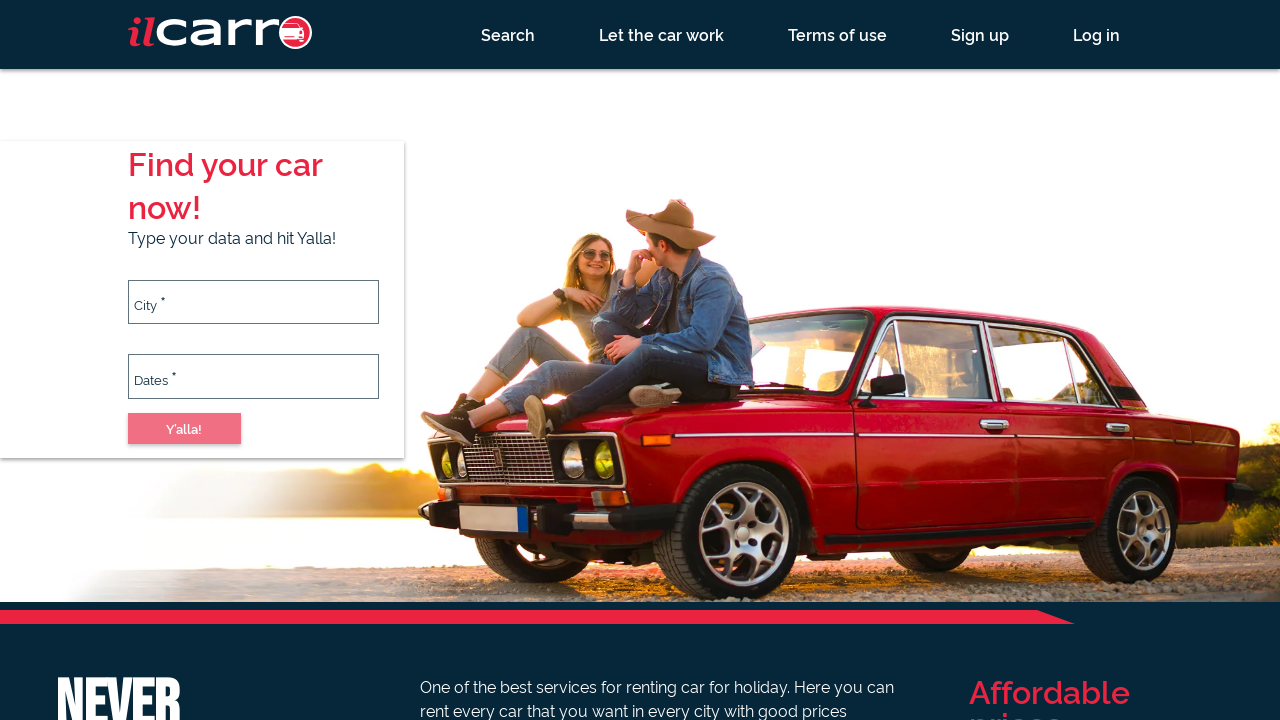

Search page loaded and network idle
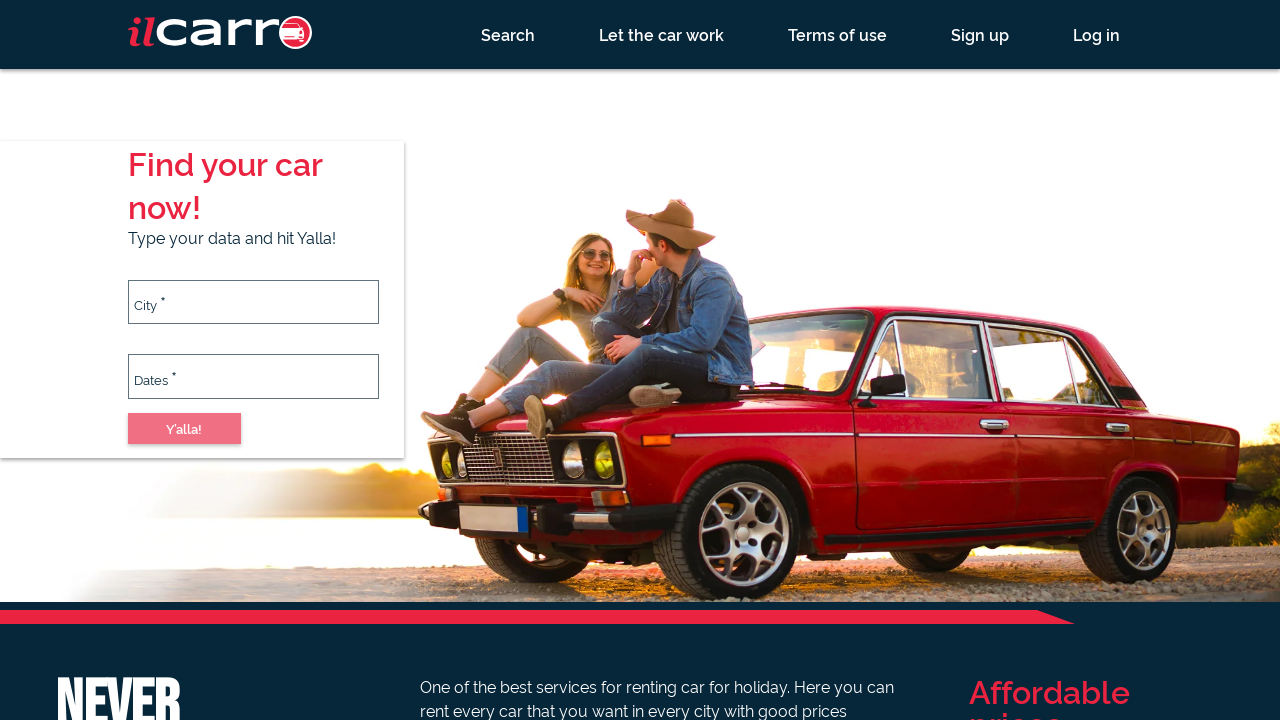

Clicked on Let Car Work navigation link at (662, 34) on a[href='/let-car-work']
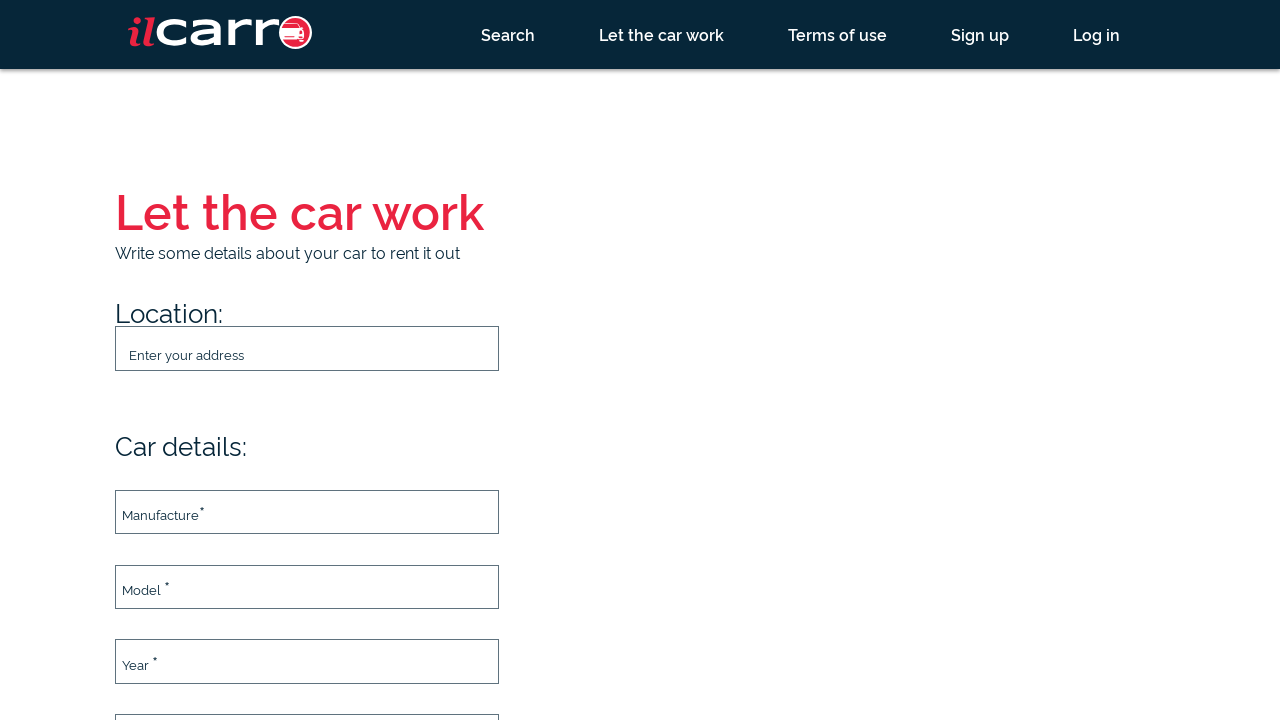

Let Car Work page loaded and network idle
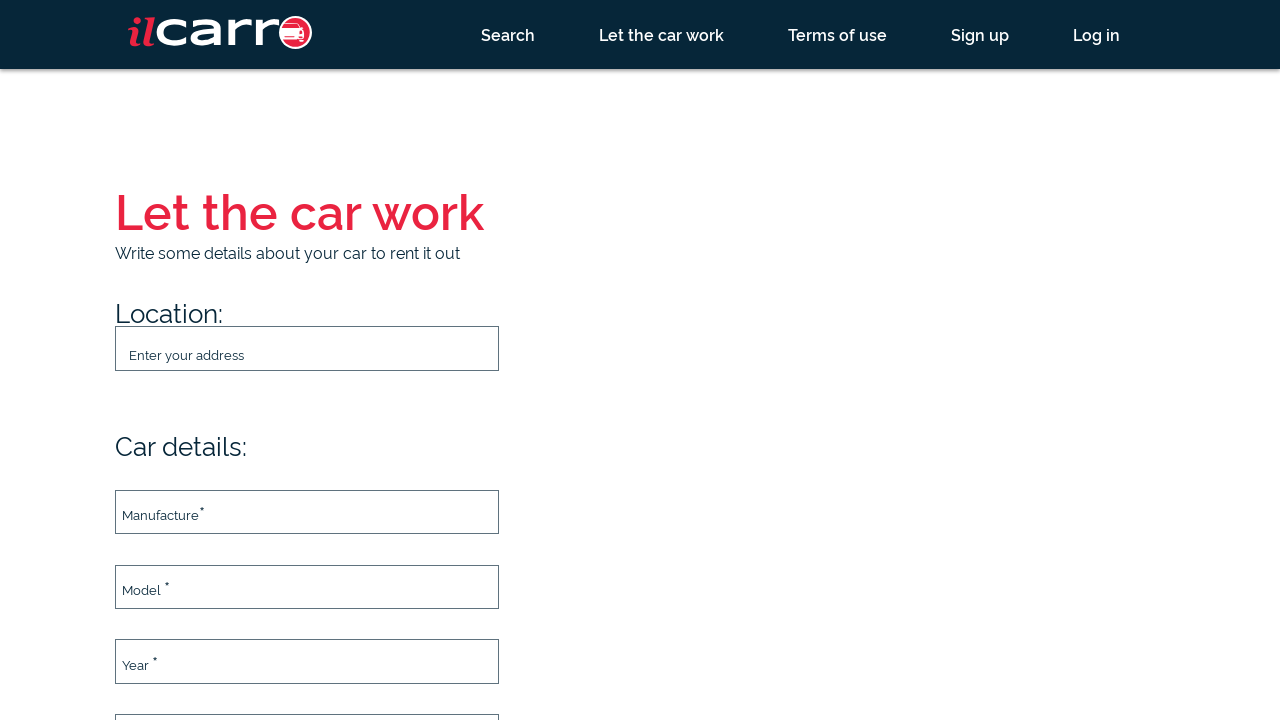

Clicked on Terms of Use navigation link at (838, 34) on a[href='/terms-of-use']
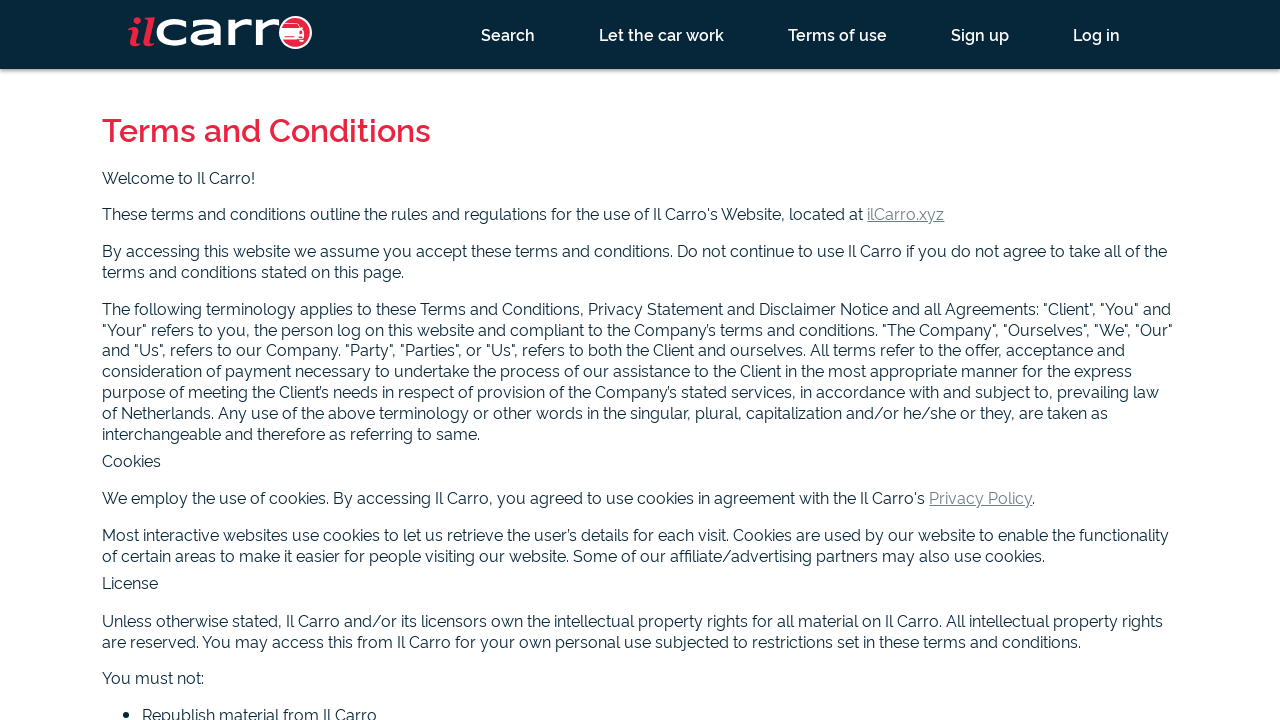

Terms of Use page loaded and network idle
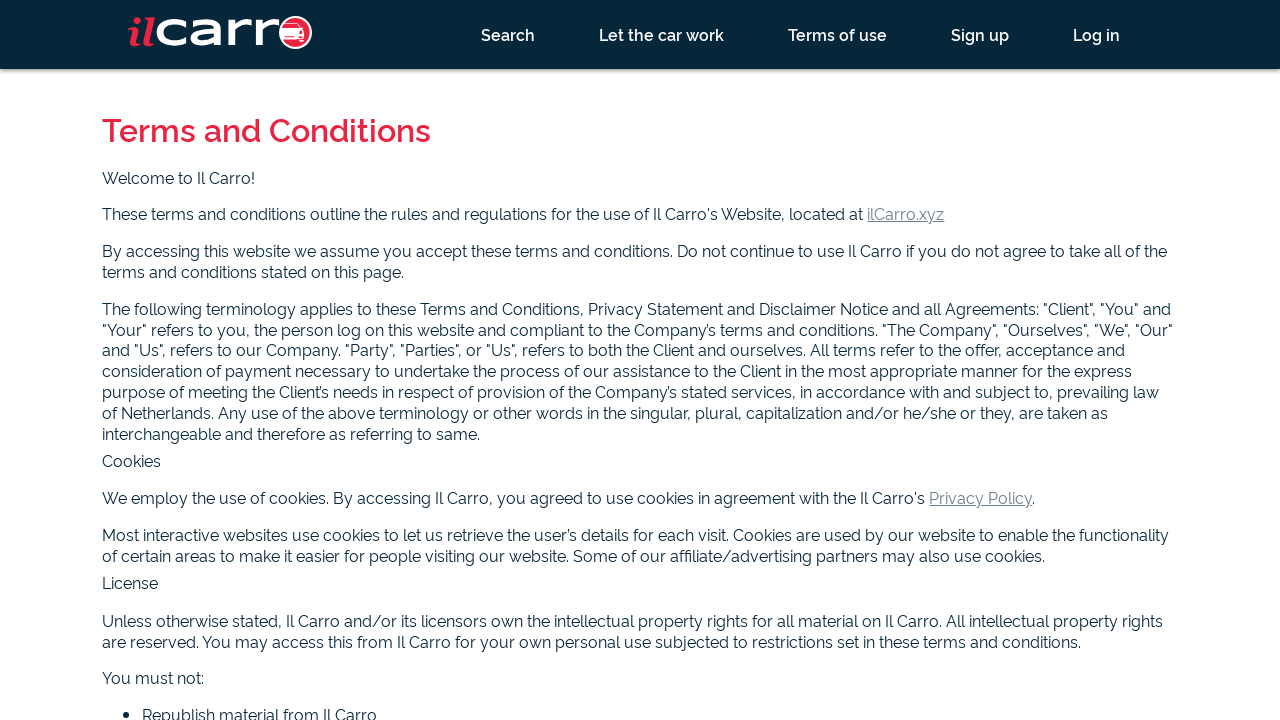

Clicked on Logo to navigate home at (220, 34) on a[href='/']
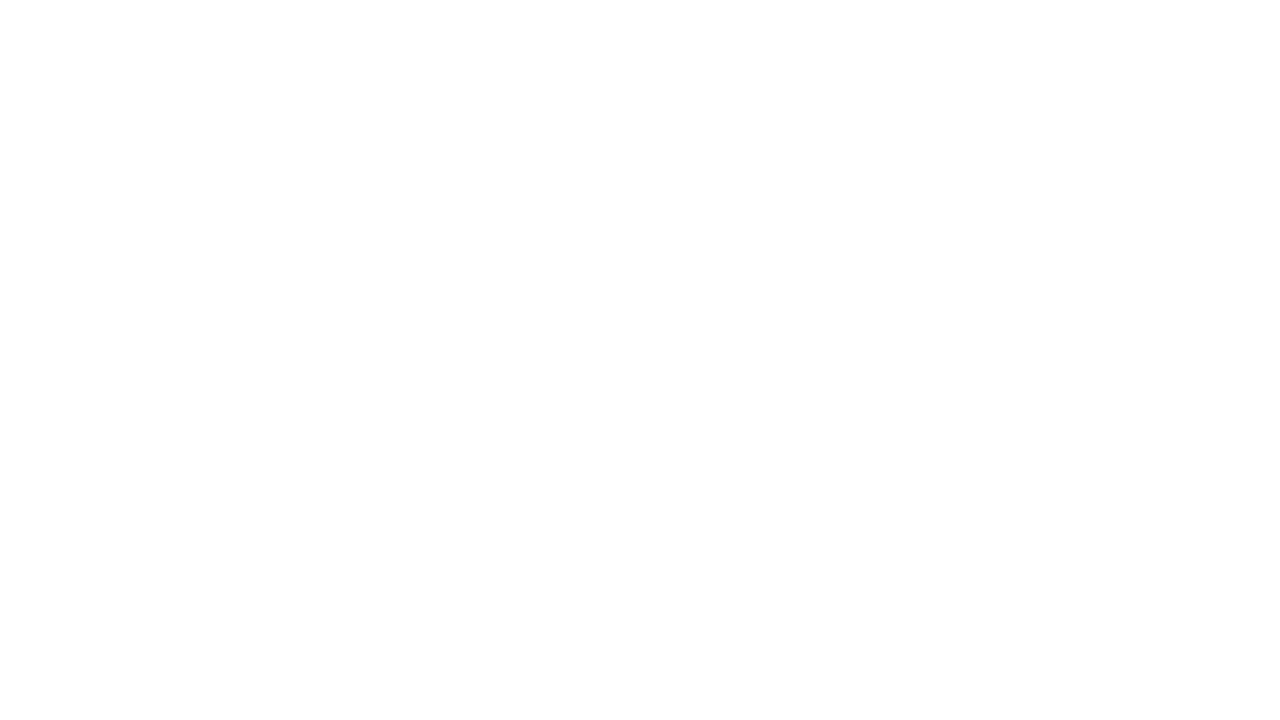

Home page loaded and network idle
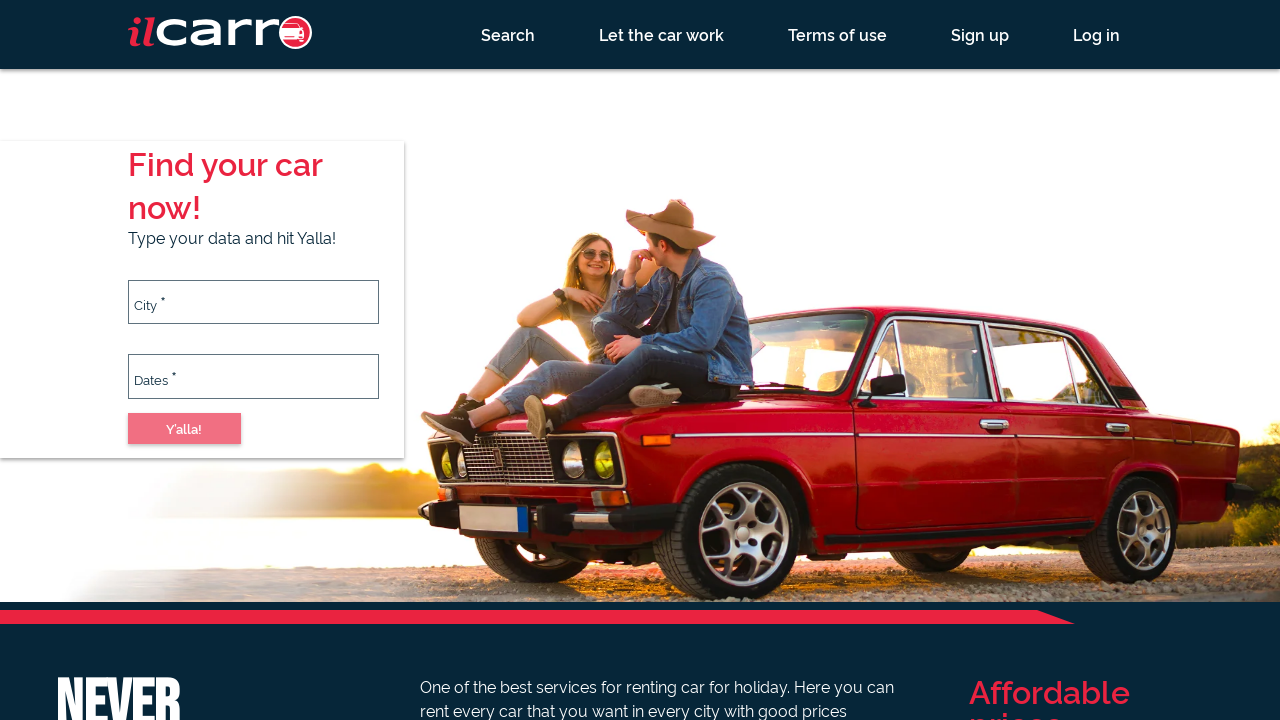

Entered 'Tel-Av' in city search input field on input#city
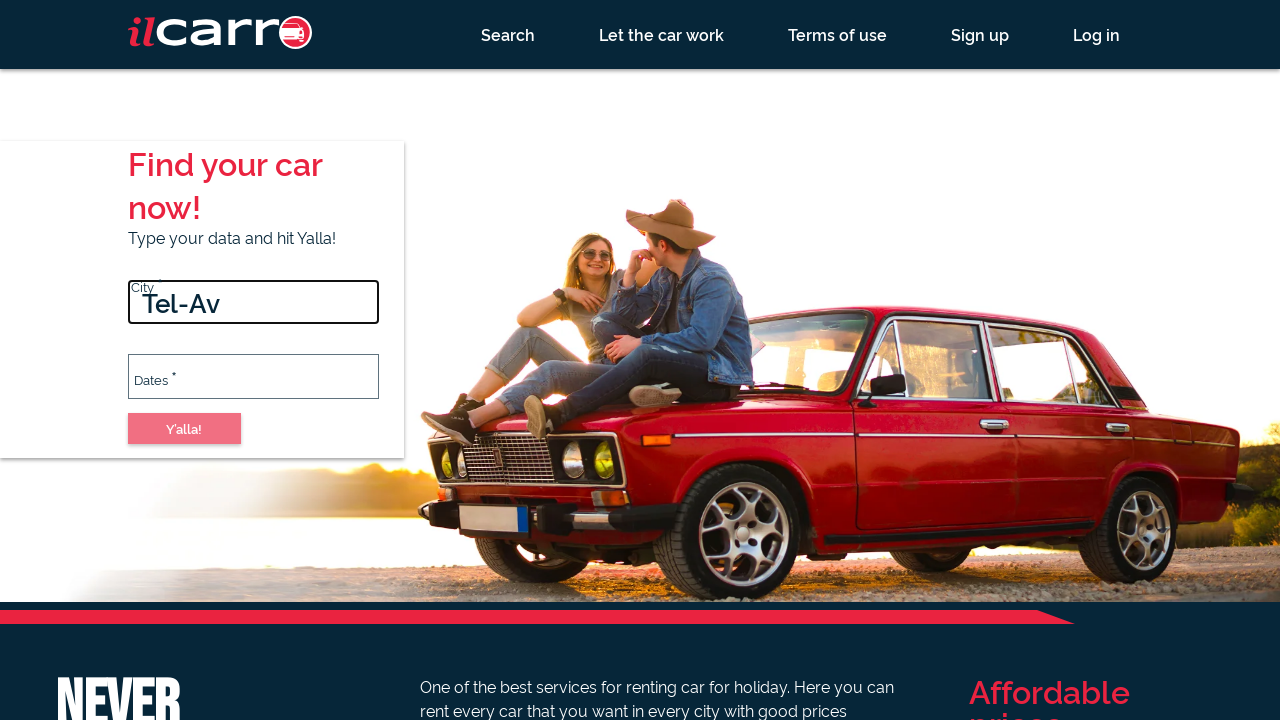

Clicked on Join/Login navigation link at (1038, 361) on a[href='login']
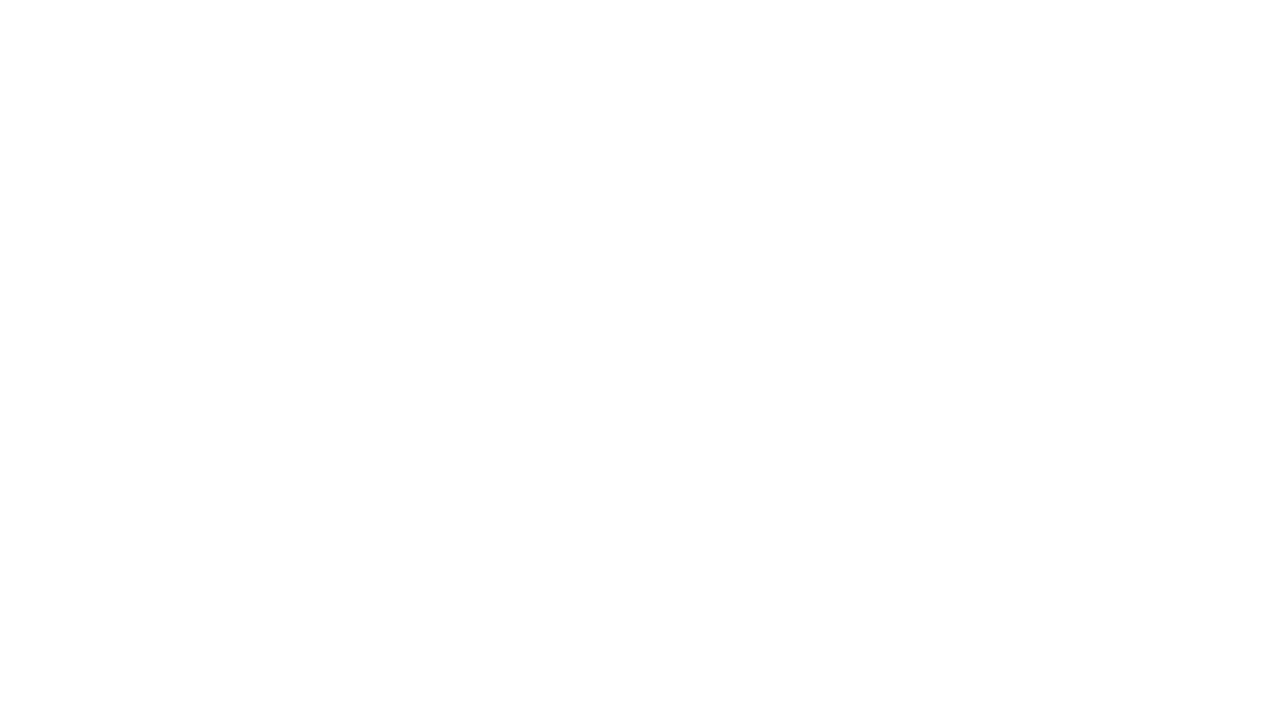

Login page loaded and network idle
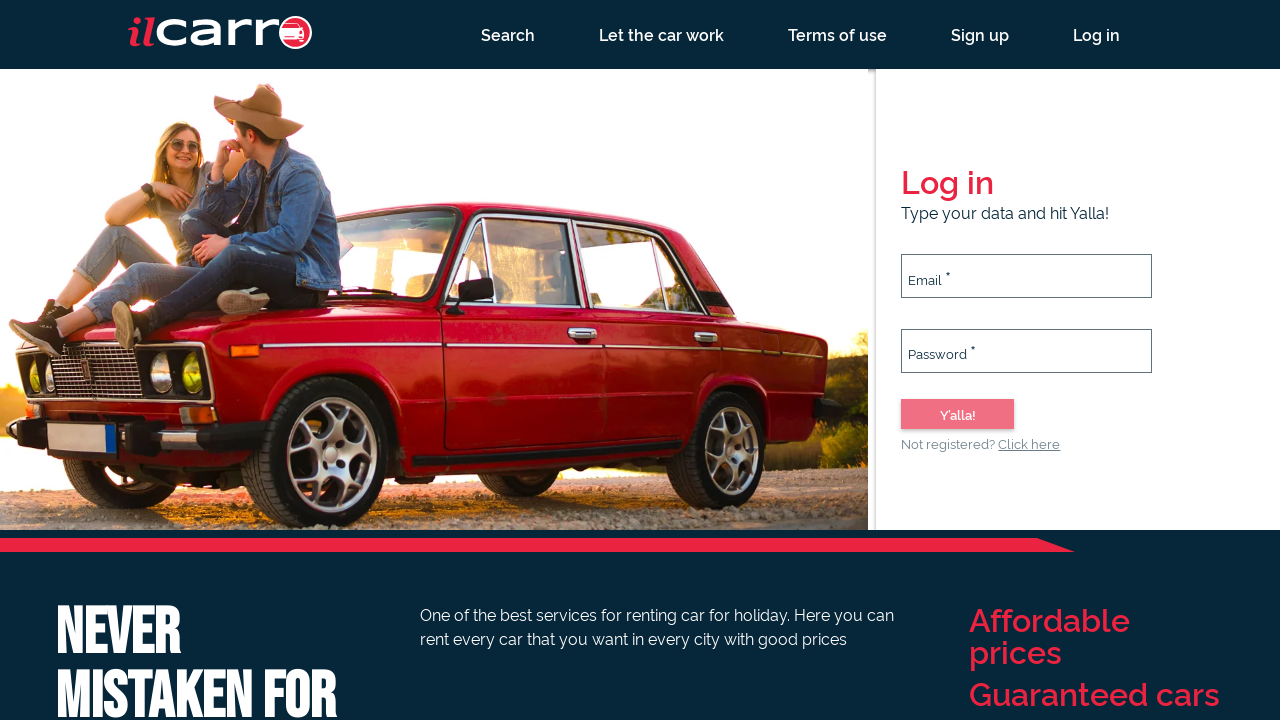

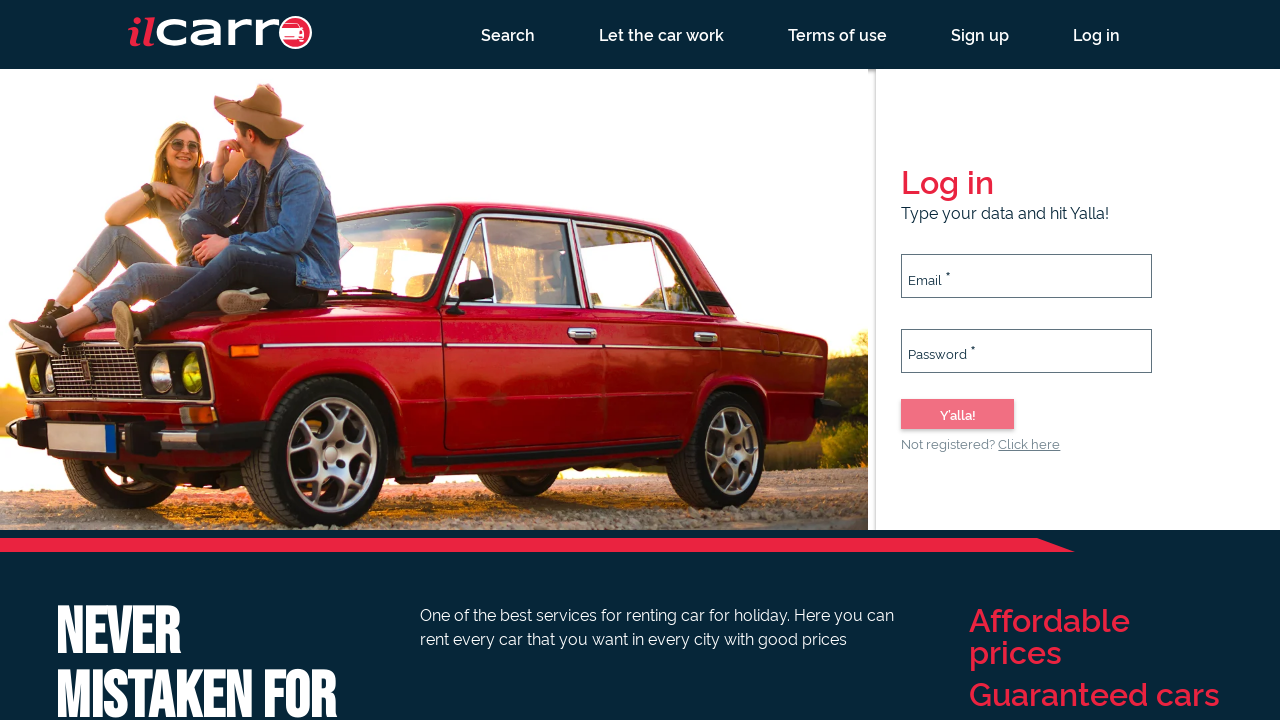